Tests JavaScript alert handling by interacting with three types of alerts: accepting a simple alert, dismissing a confirm dialog, and entering text in a prompt dialog before accepting it.

Starting URL: https://leafground.com/alert.xhtml

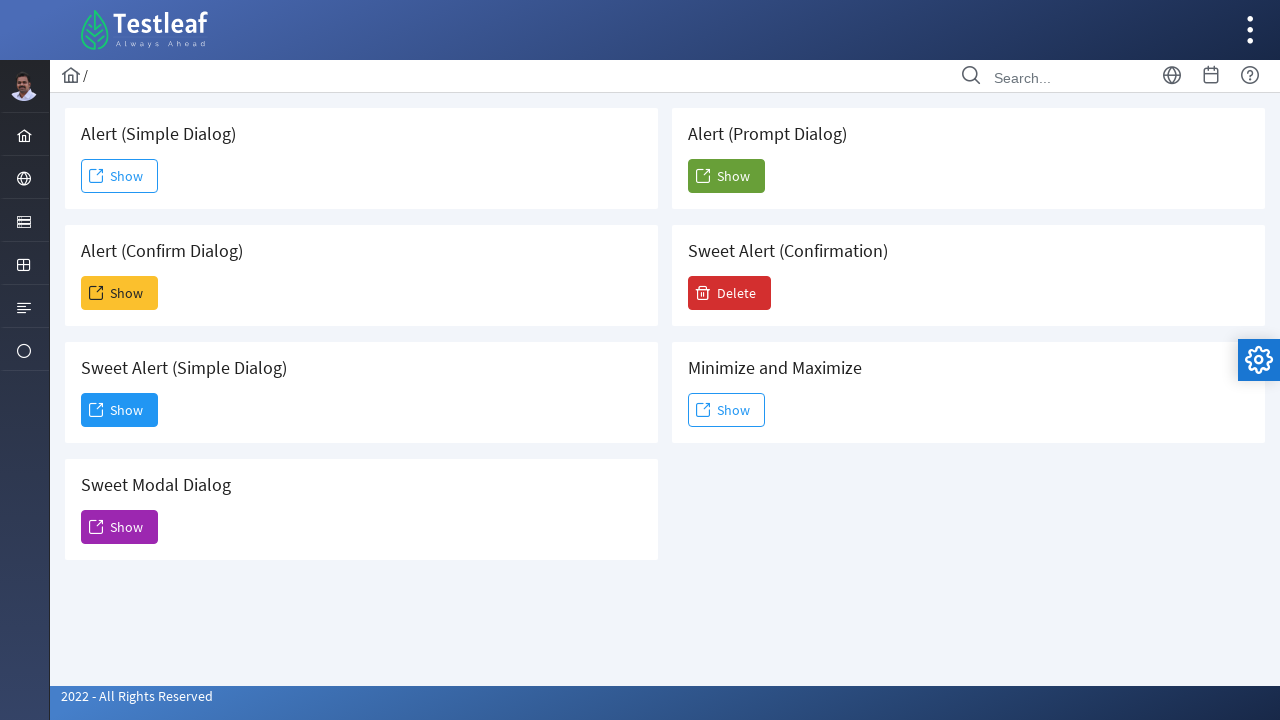

Clicked button to trigger simple alert at (120, 176) on xpath=//*[@id='j_idt88:j_idt91']/span[2]
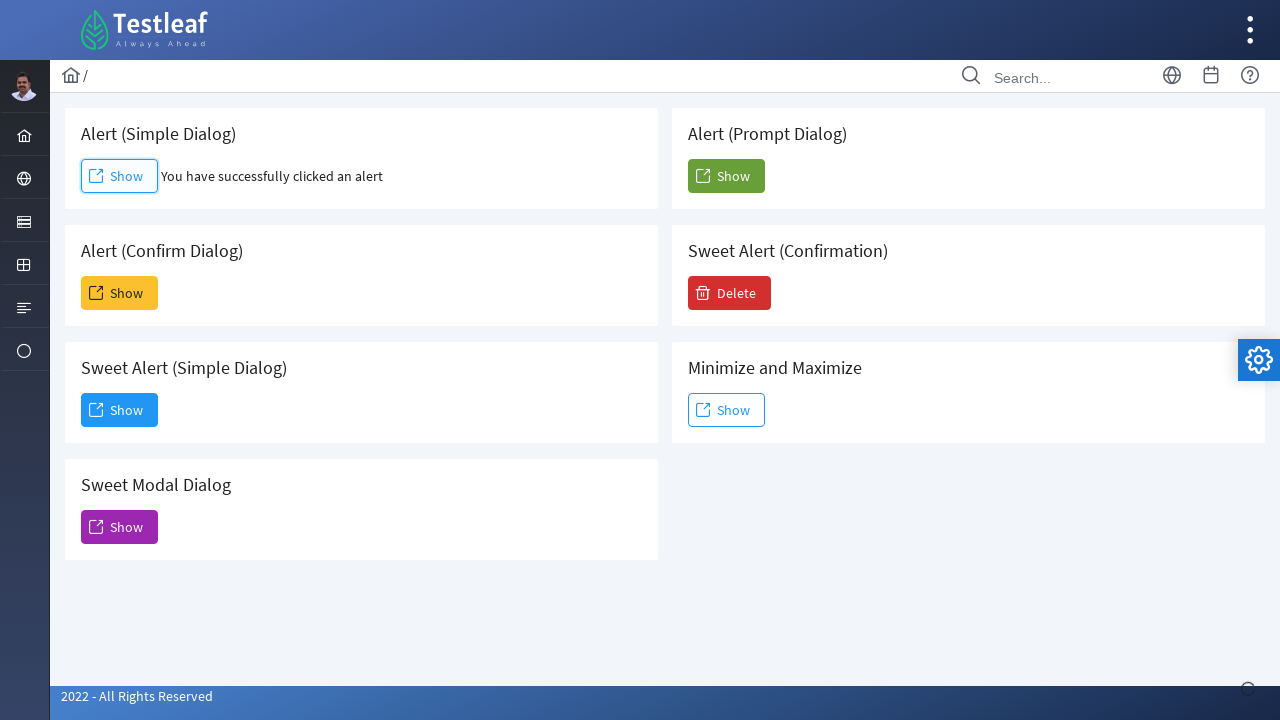

Set up dialog handler to accept alerts
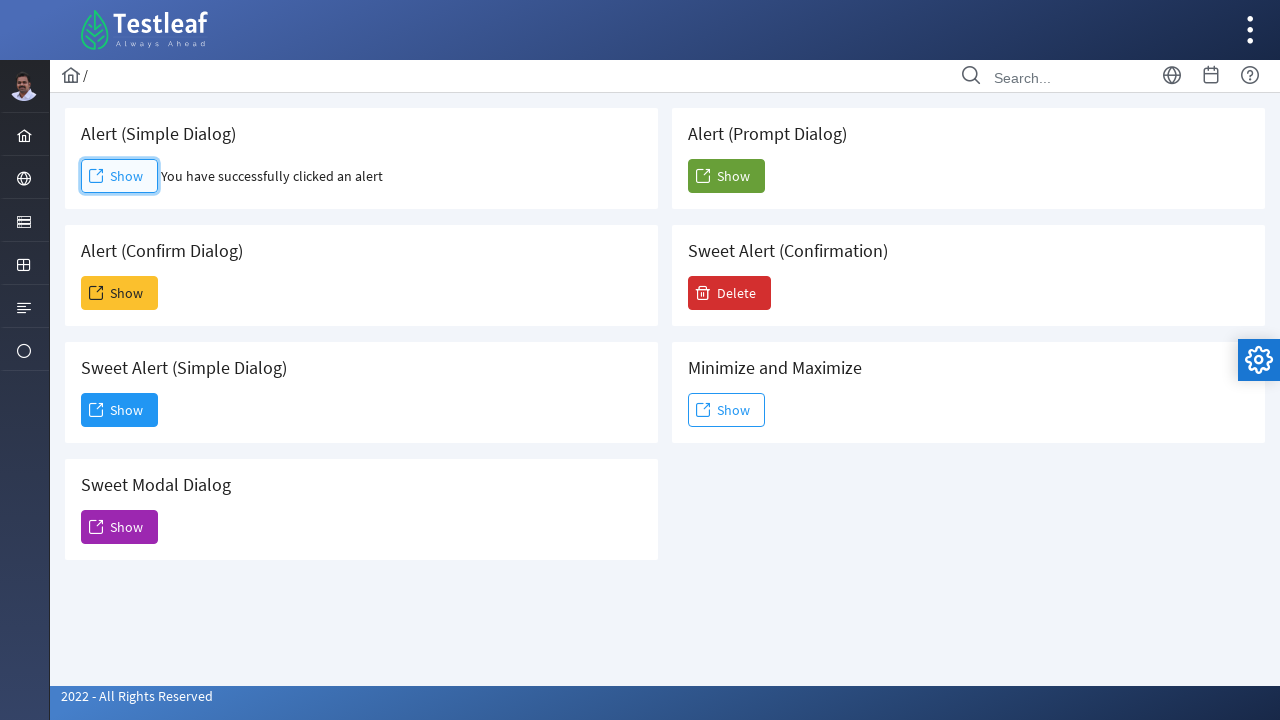

Waited for alert to appear and accepted it
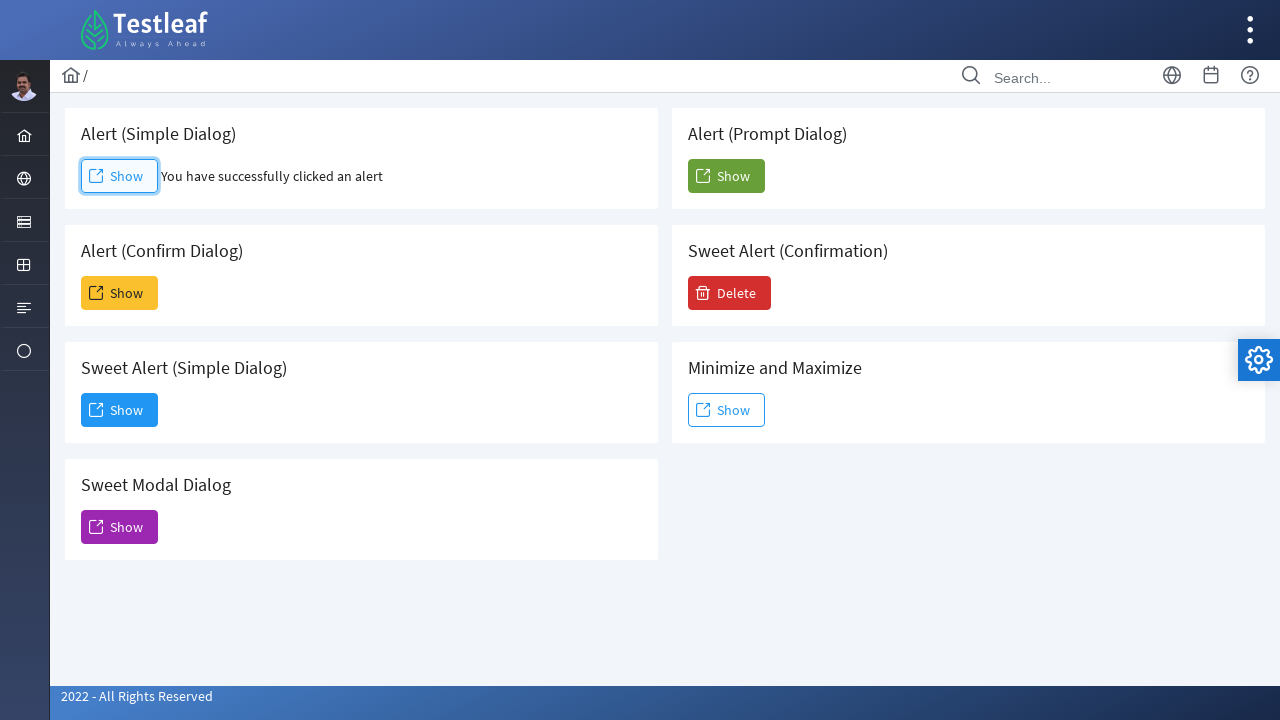

Set up dialog handler to dismiss confirm dialog
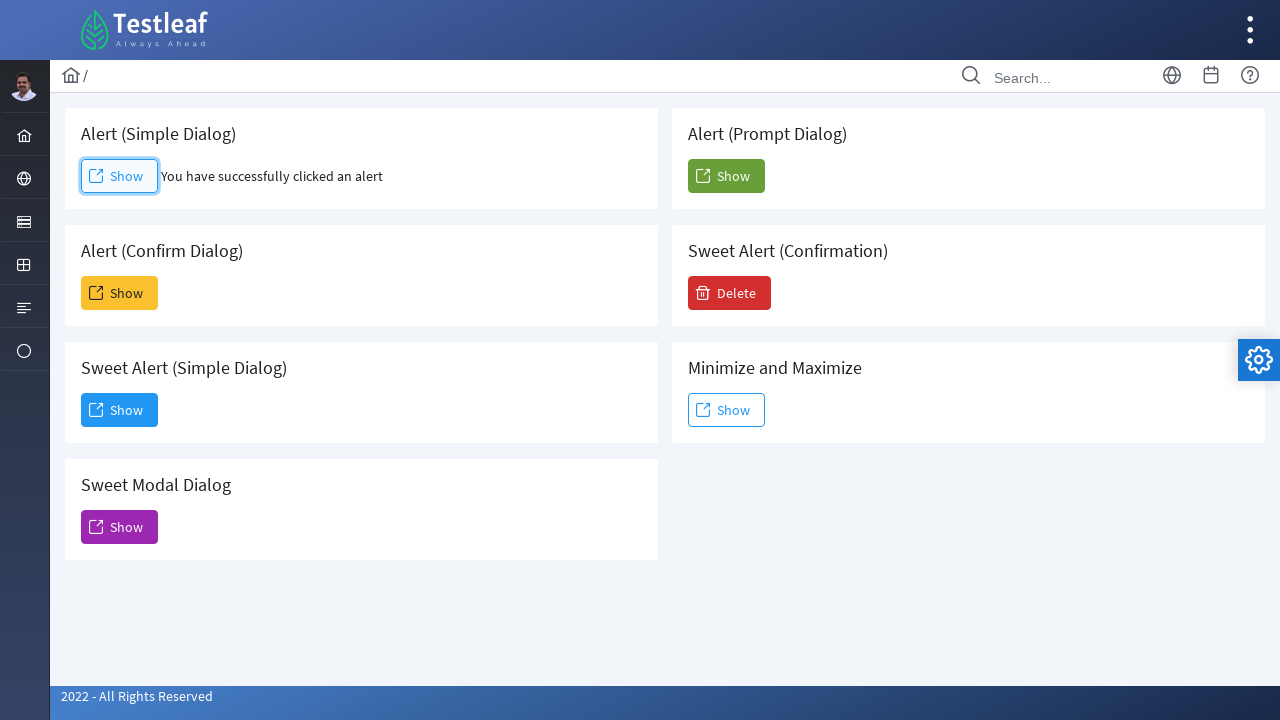

Clicked button to trigger confirm dialog at (120, 293) on xpath=//*[@id='j_idt88:j_idt93']/span[2]
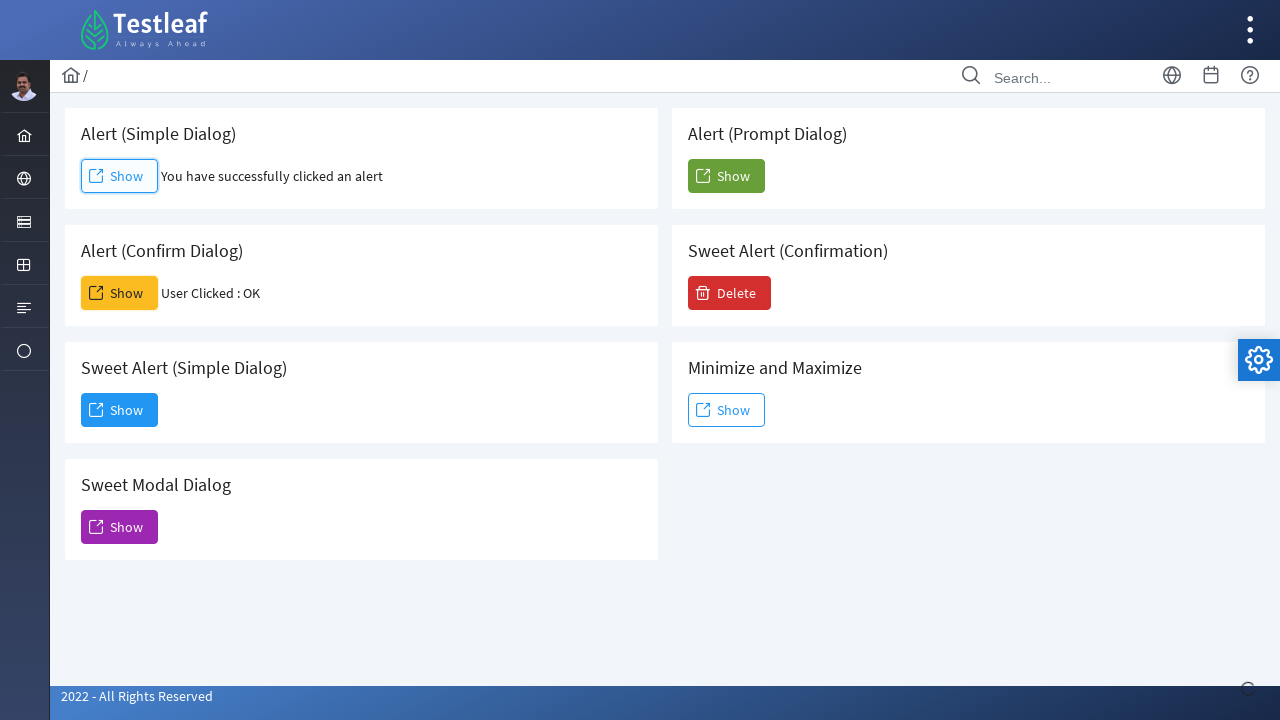

Waited for confirm dialog to appear and dismissed it
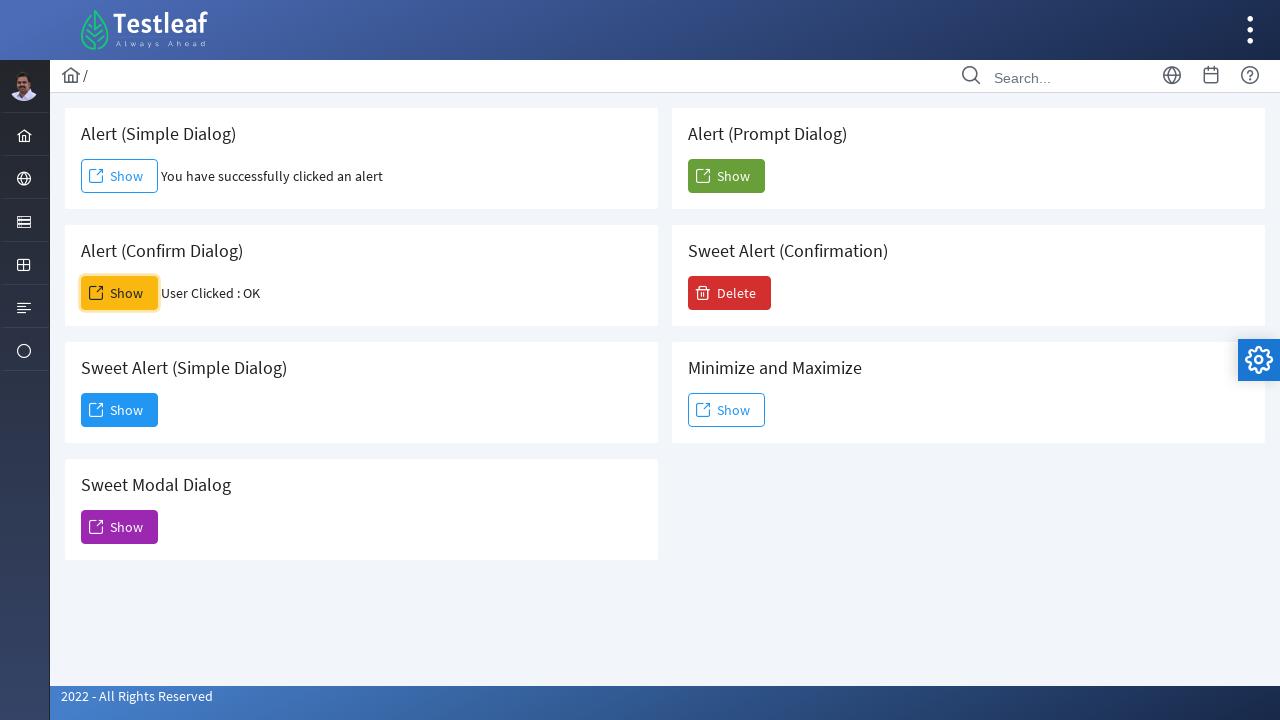

Set up dialog handler to enter text in prompt dialog
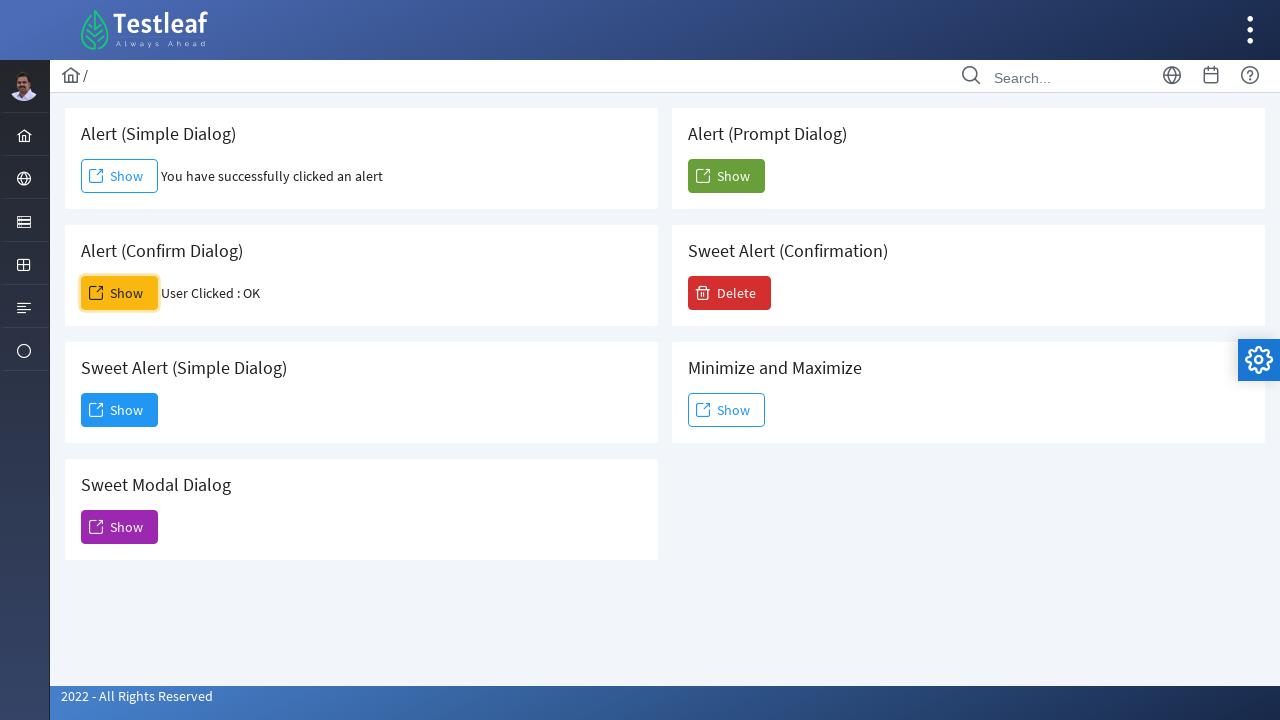

Clicked button to trigger prompt dialog at (726, 176) on xpath=//*[@id='j_idt88:j_idt104']/span[2]
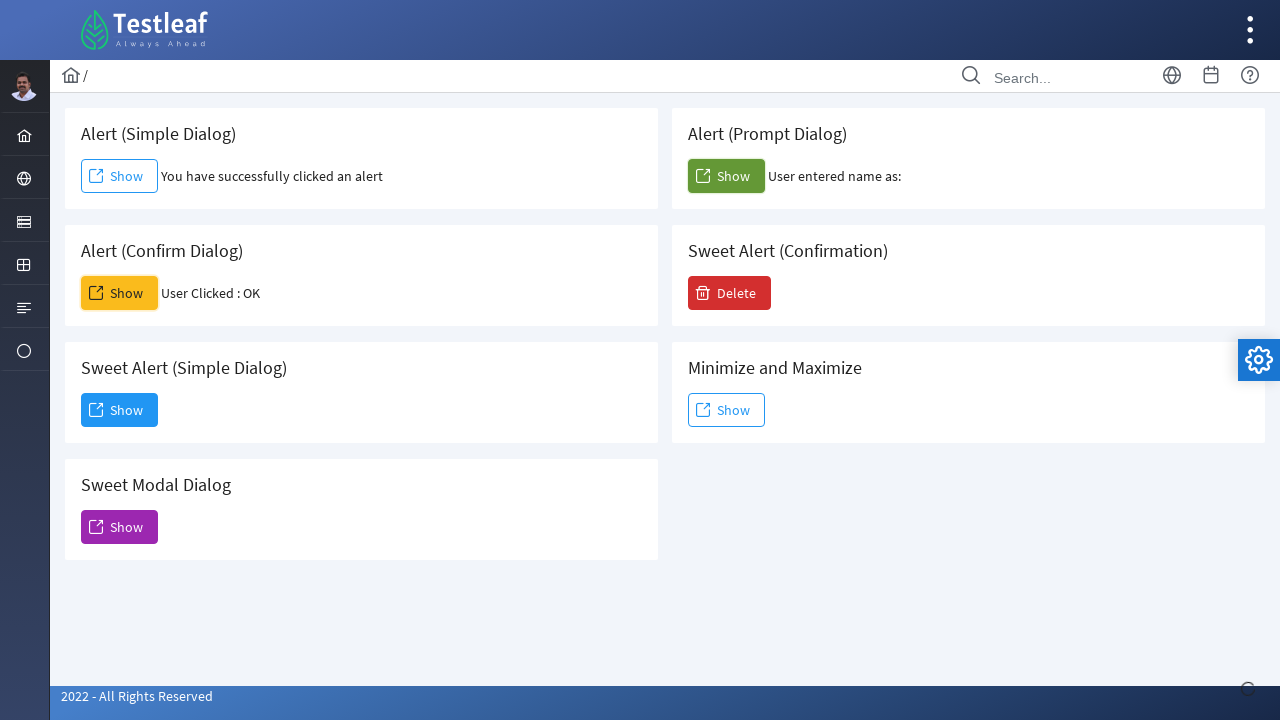

Waited for prompt dialog to appear, entered 'ducklings' and accepted it
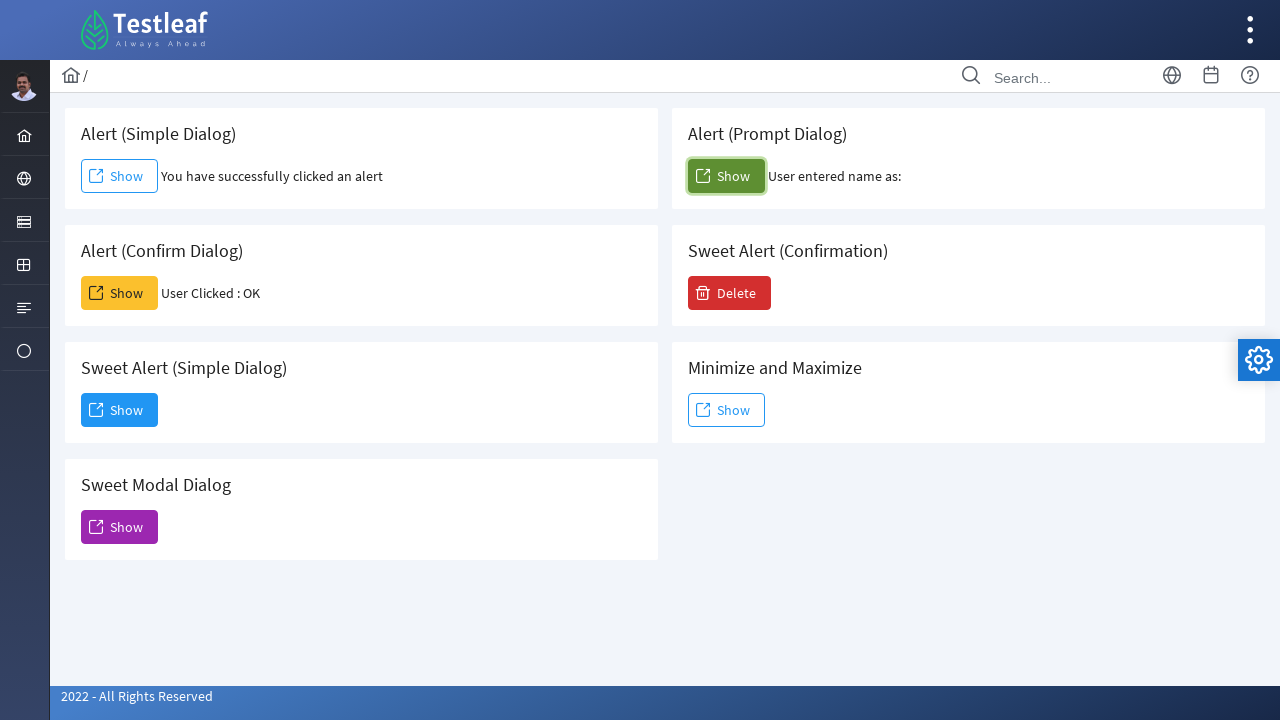

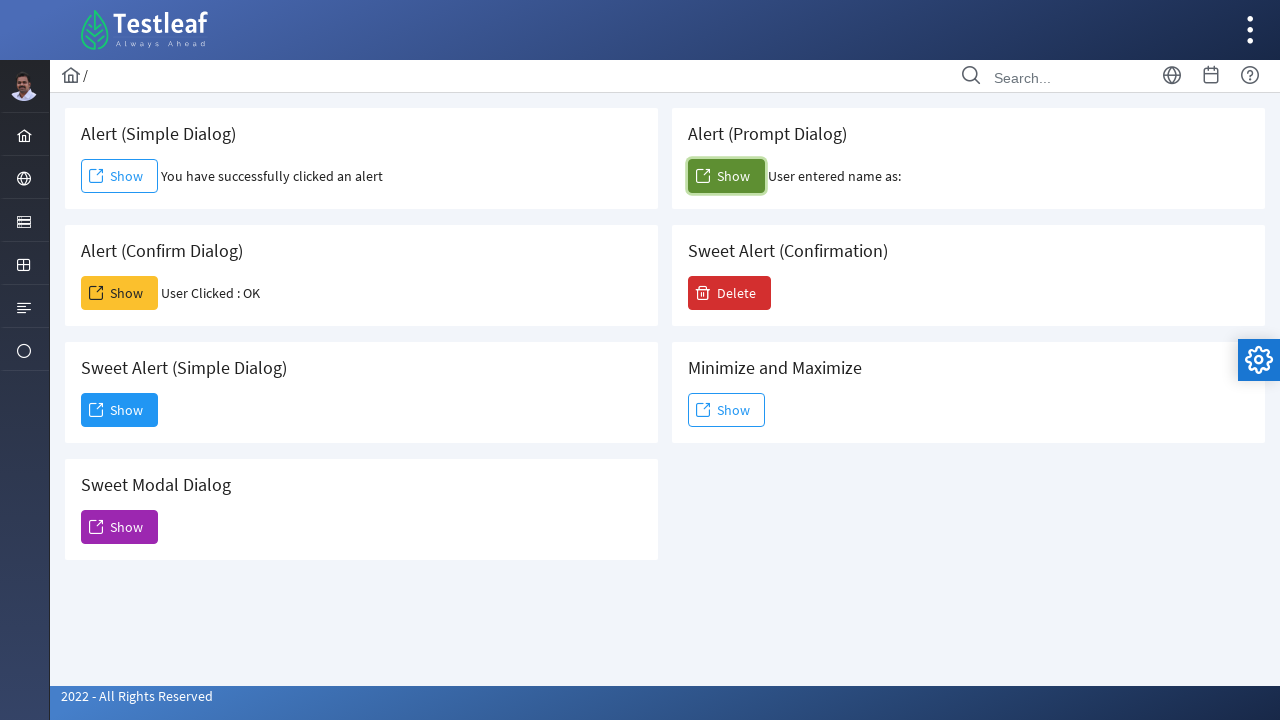